Tests drag and drop functionality by dragging a "Mobile Charger" element and dropping it onto the "Mobile Accessories" target area on a demo application.

Starting URL: https://demoapps.qspiders.com/ui/dragDrop/dragToCorrect?sublist=2

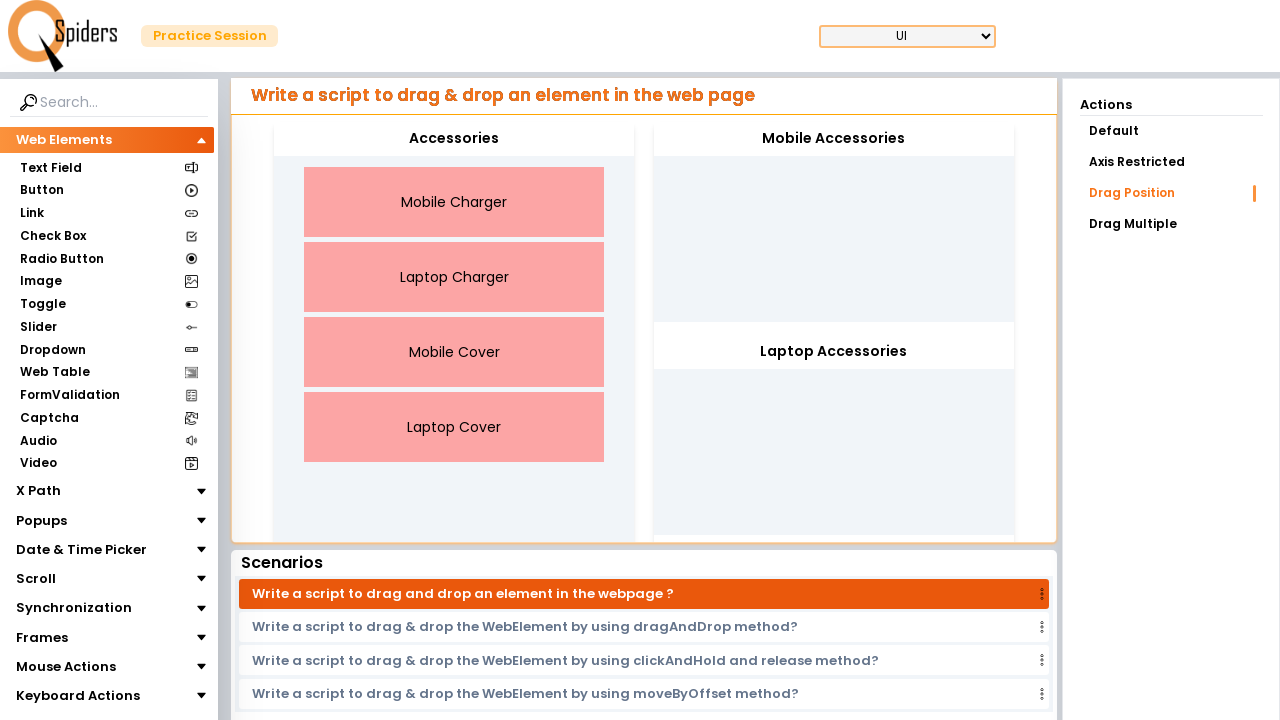

Located Mobile Charger source element
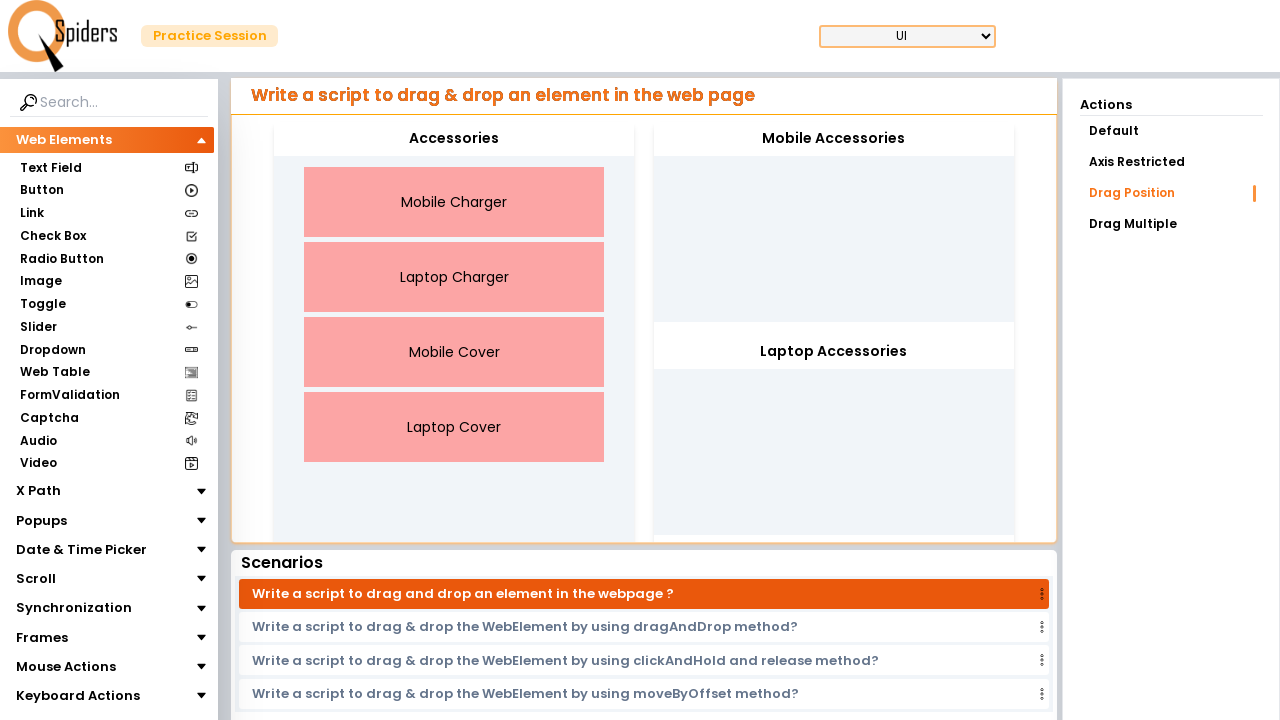

Located Mobile Accessories target element
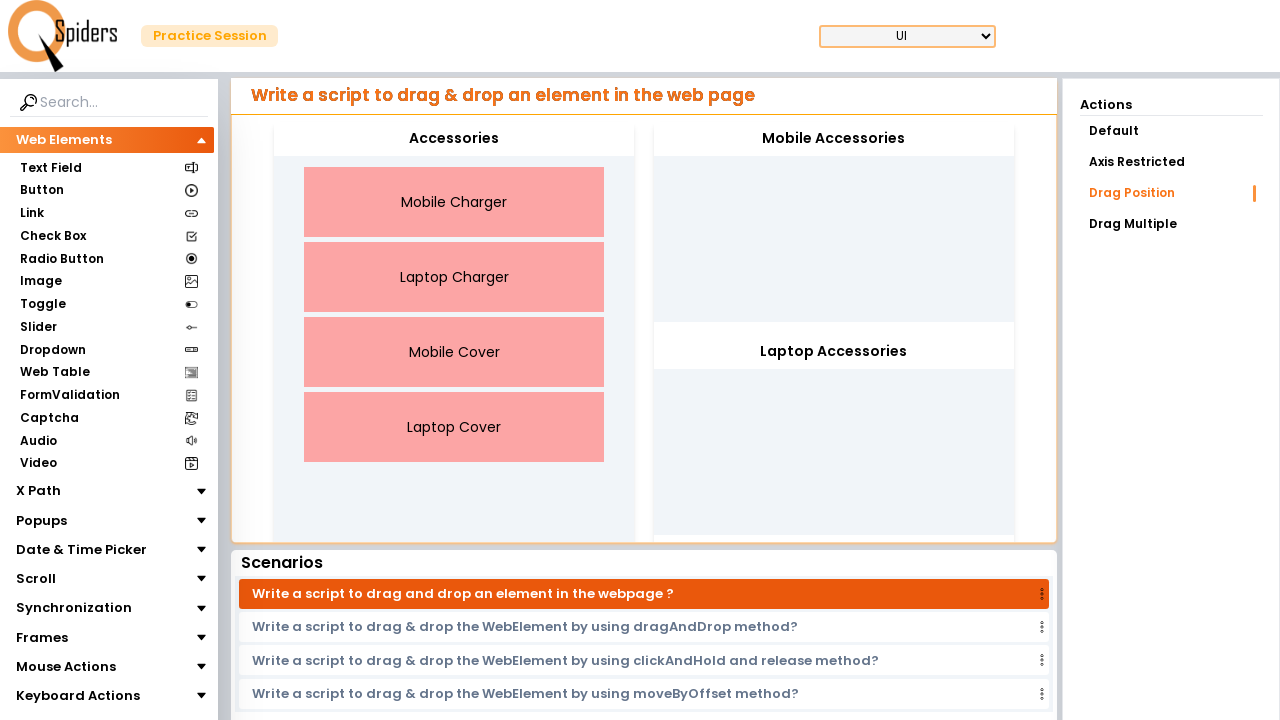

Dragged Mobile Charger and dropped it onto Mobile Accessories at (834, 139)
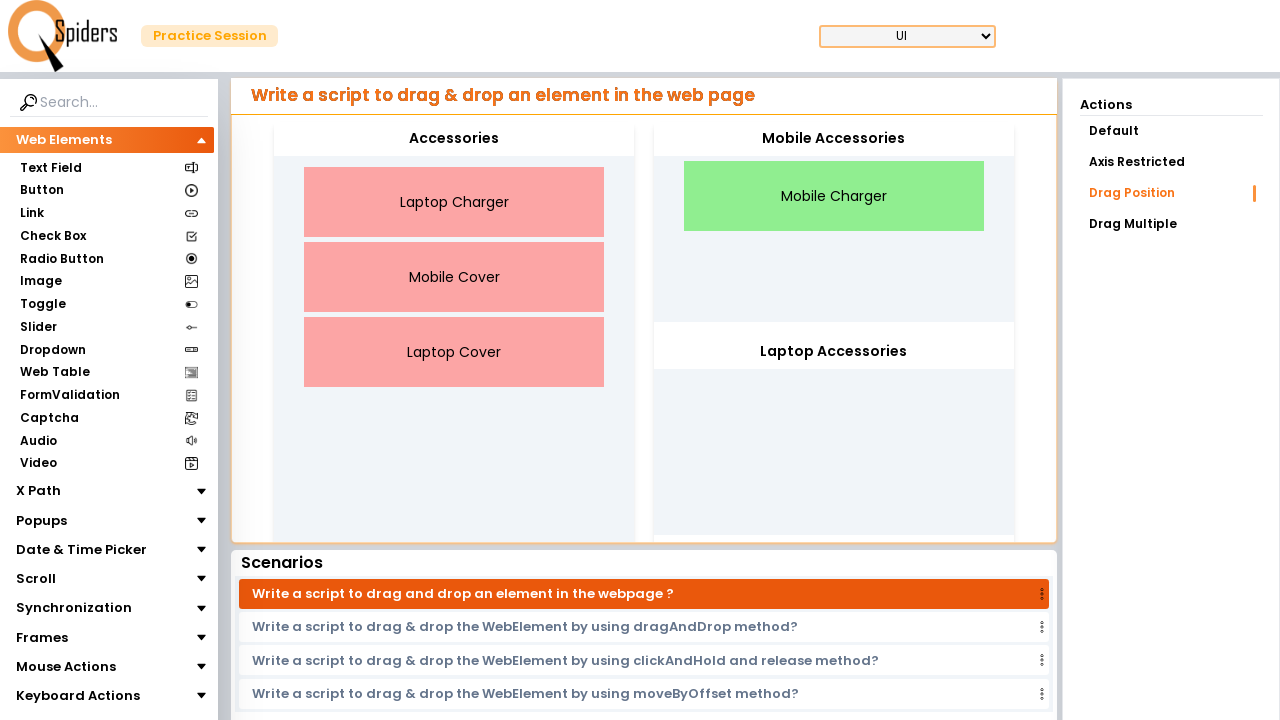

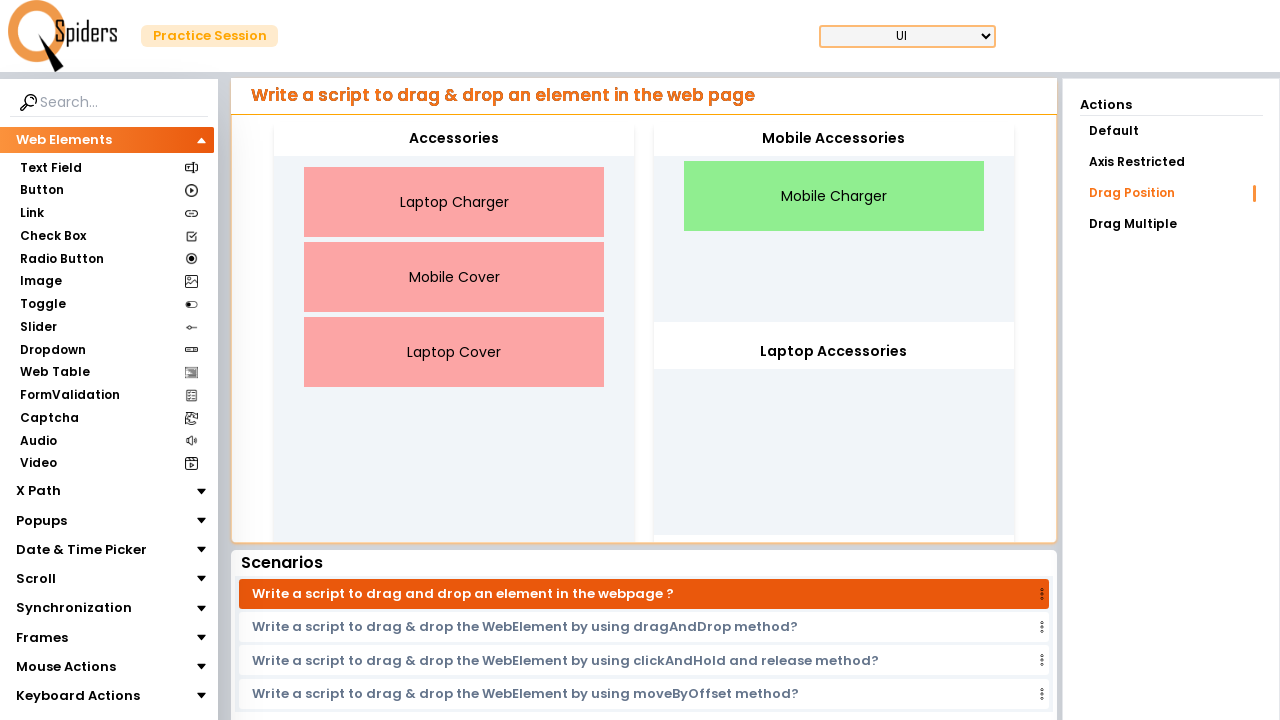